Tests file download functionality by clicking on a download link and verifying the download initiates

Starting URL: https://the-internet.herokuapp.com/download

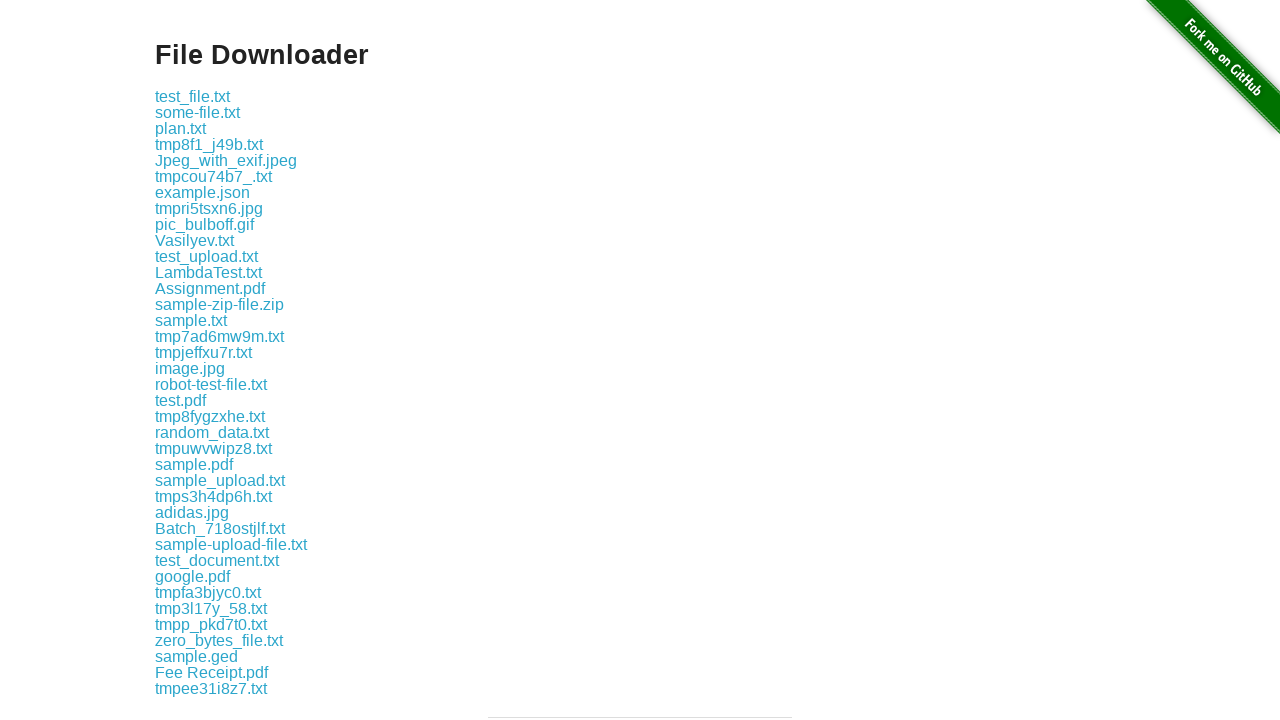

Clicked on file download link 'some-file.txt' at (198, 112) on a:text('some-file.txt')
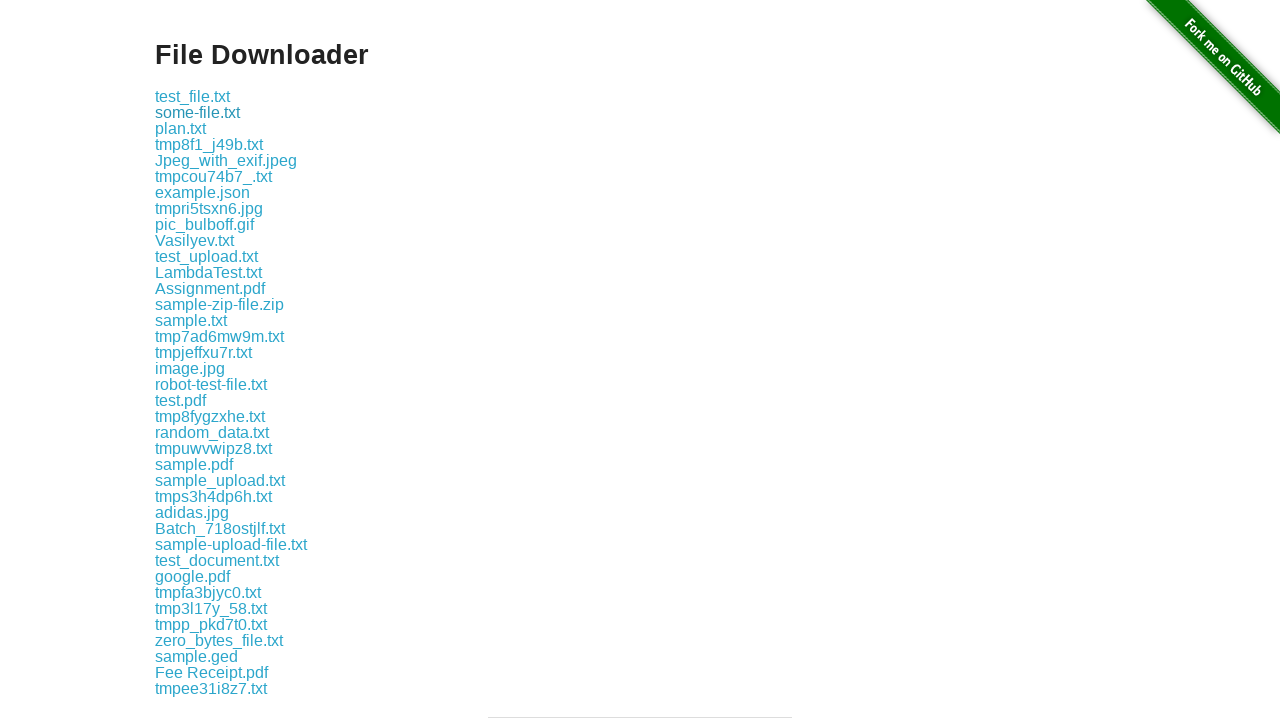

Waited 2 seconds for download to initiate
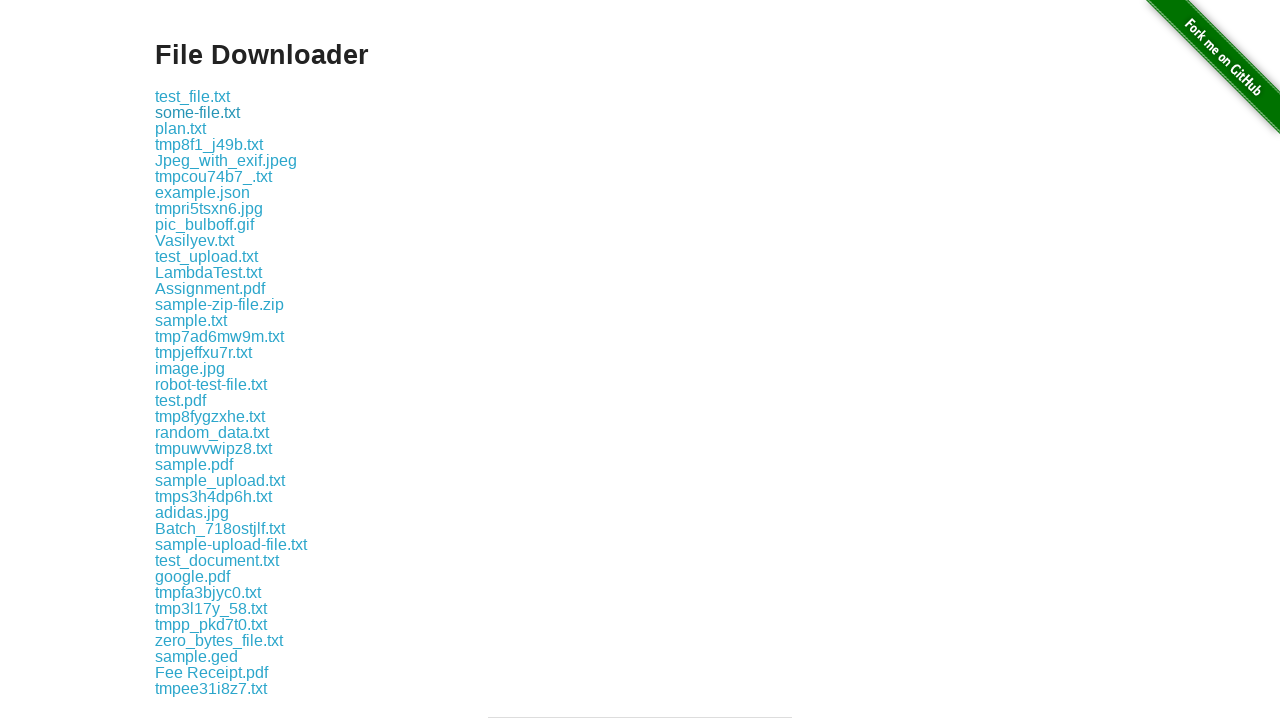

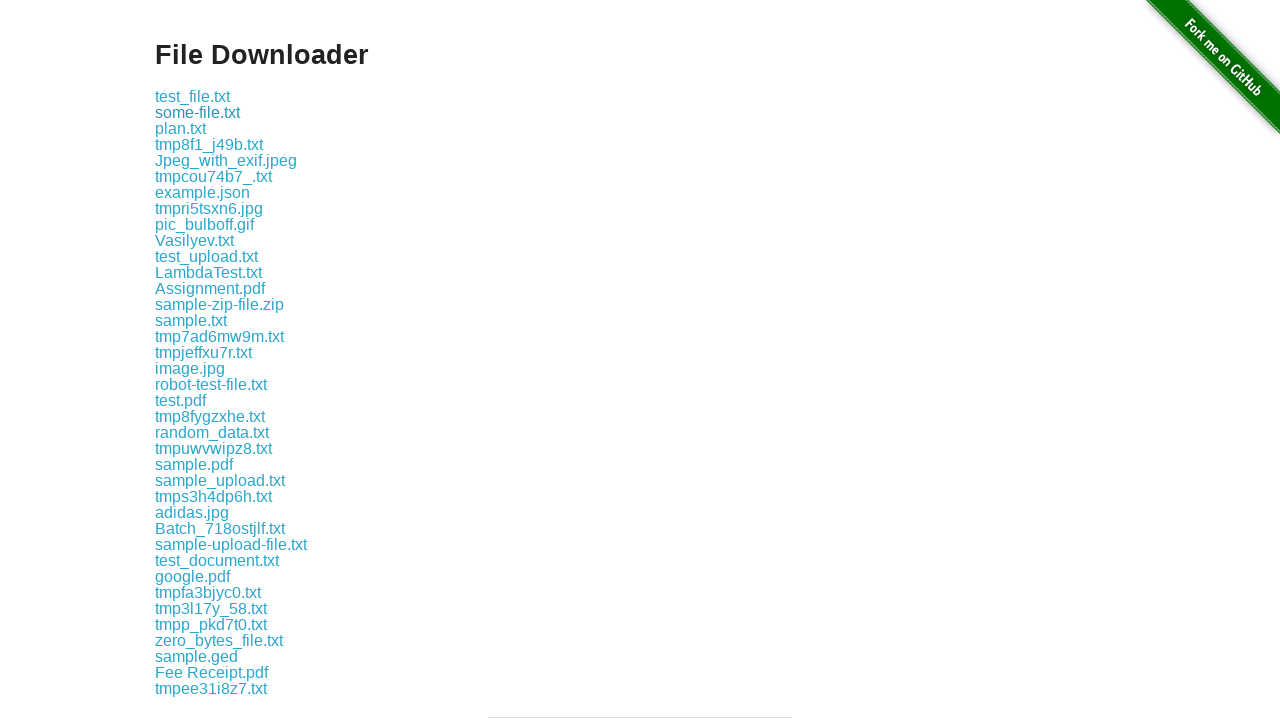